Navigates to GitHub homepage, then visits a user profile page (turanozt0), verifies the page title contains the username, and navigates back to the homepage.

Starting URL: https://github.com

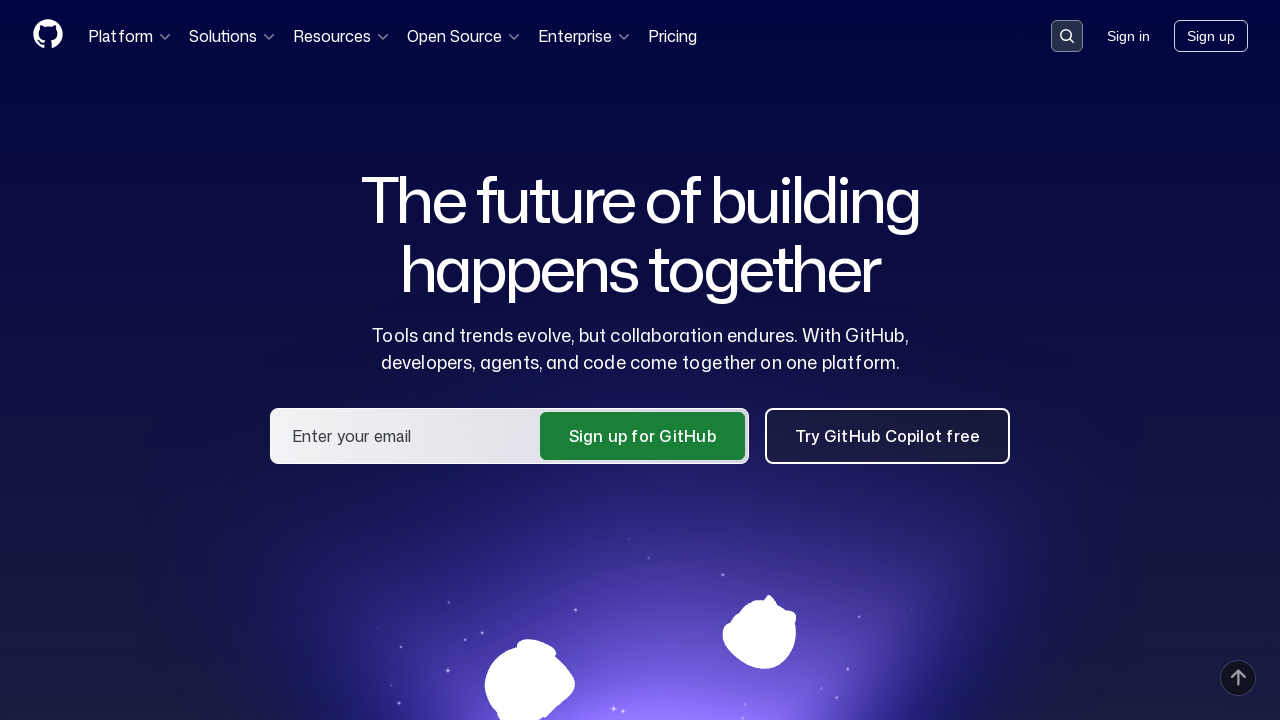

GitHub homepage loaded
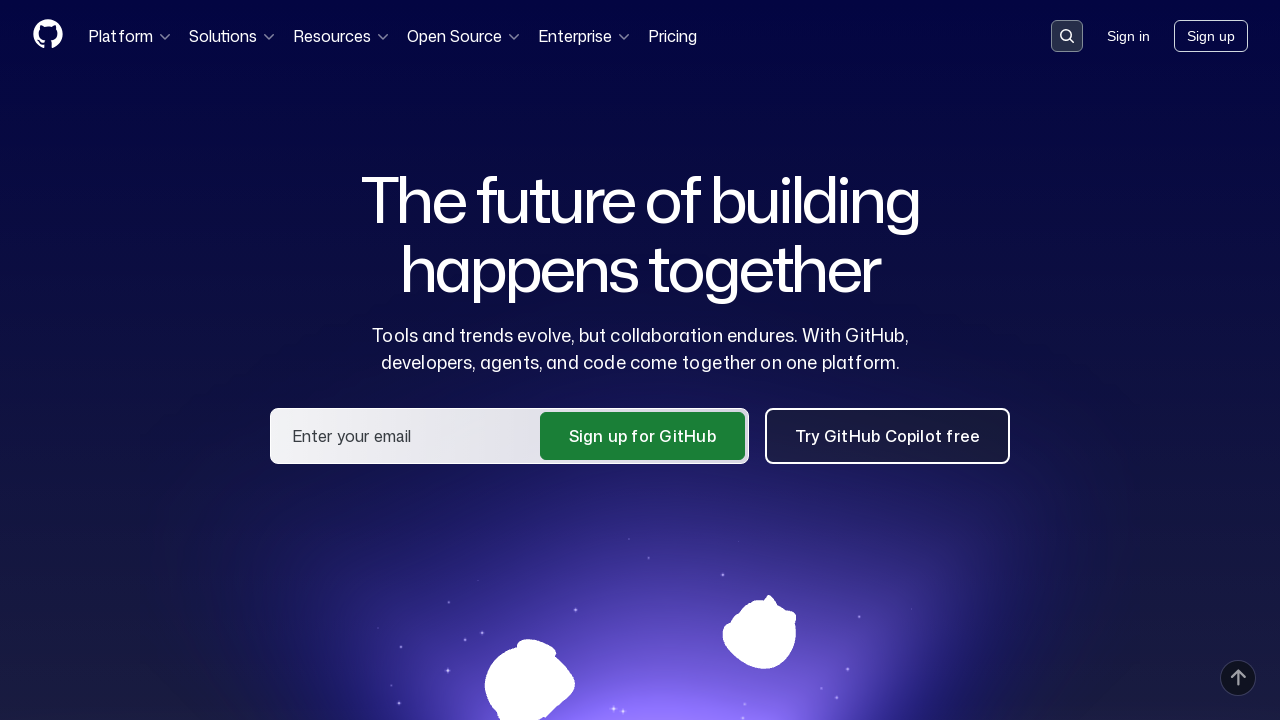

Navigated to user profile page (turanozt0)
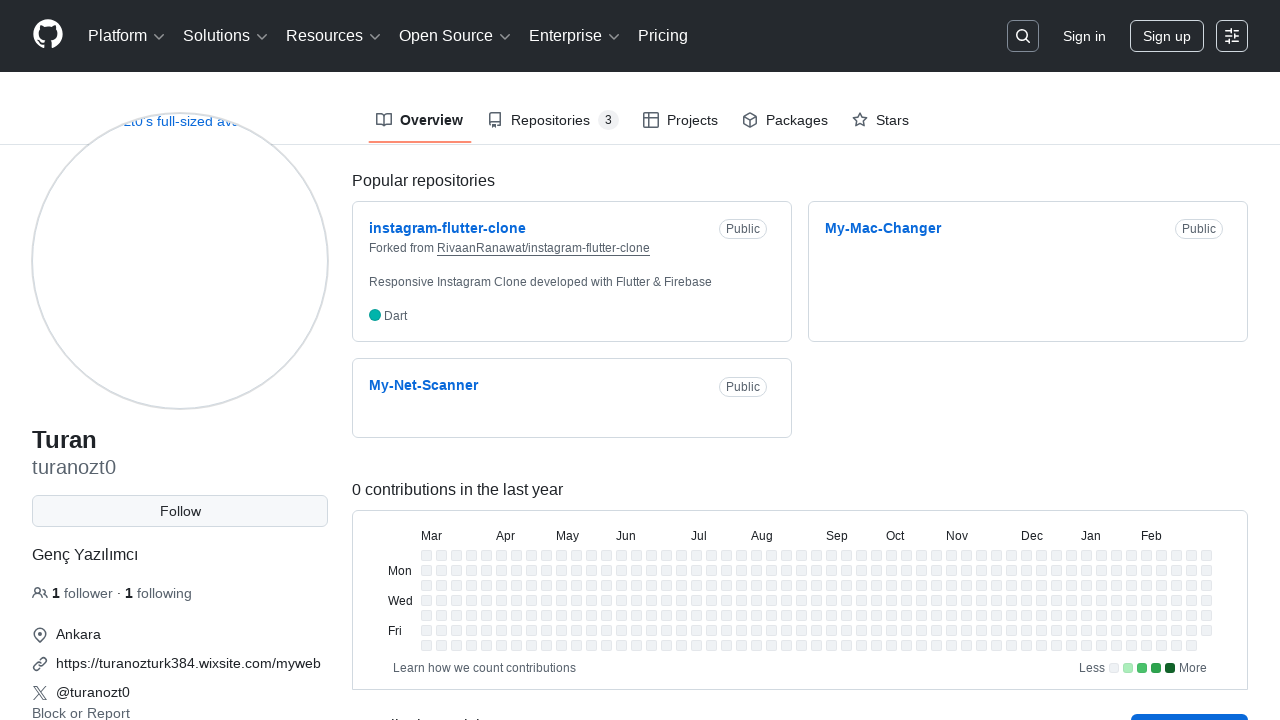

User profile page loaded
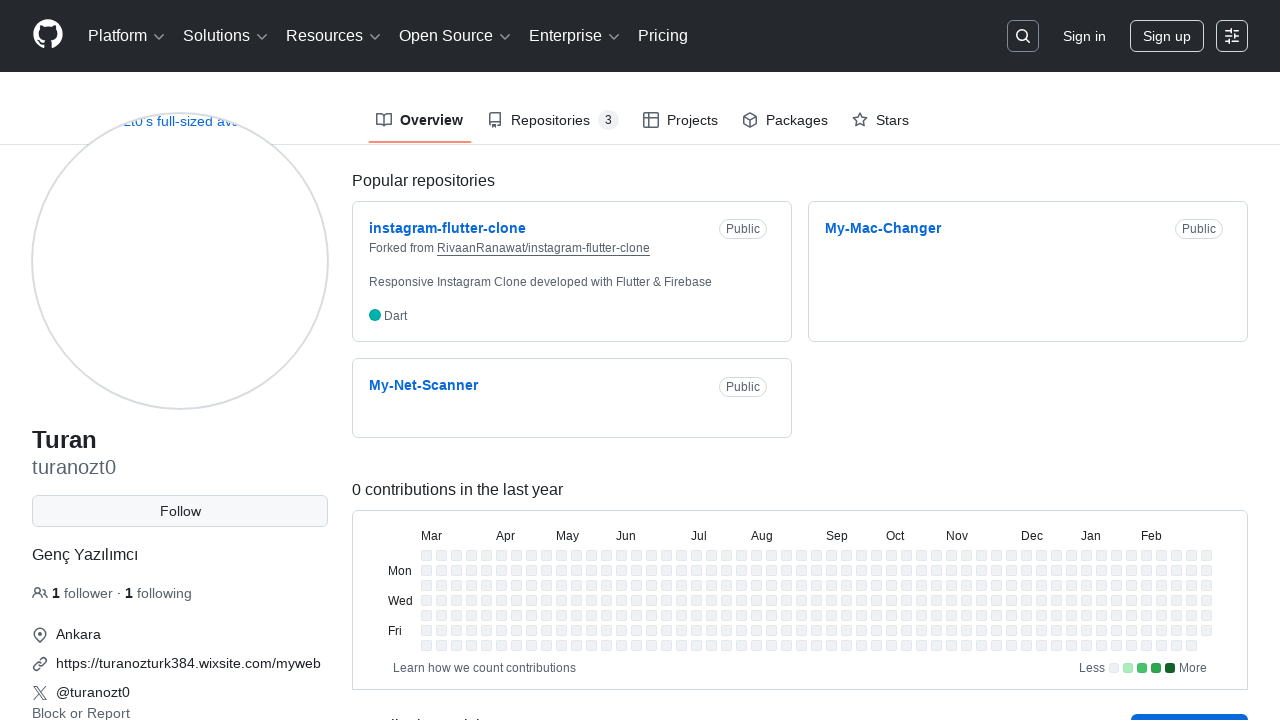

Verified page title contains username 'turanozt0'
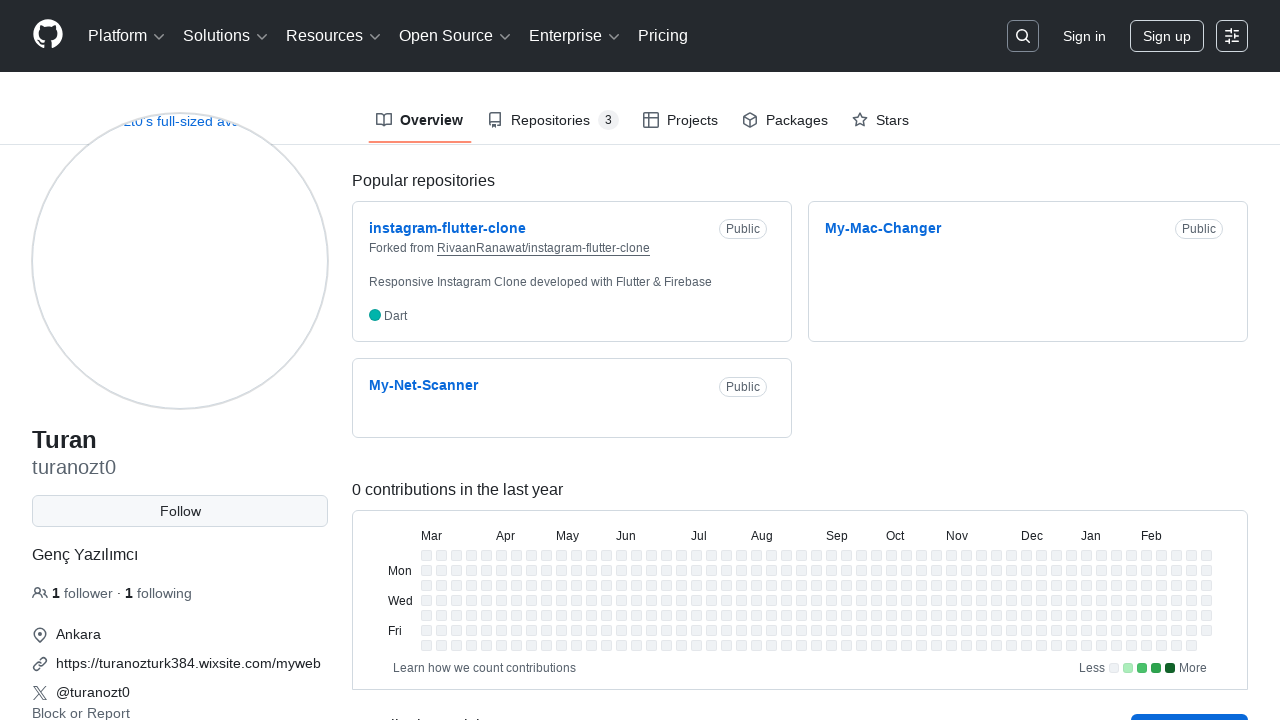

Navigated back to GitHub homepage
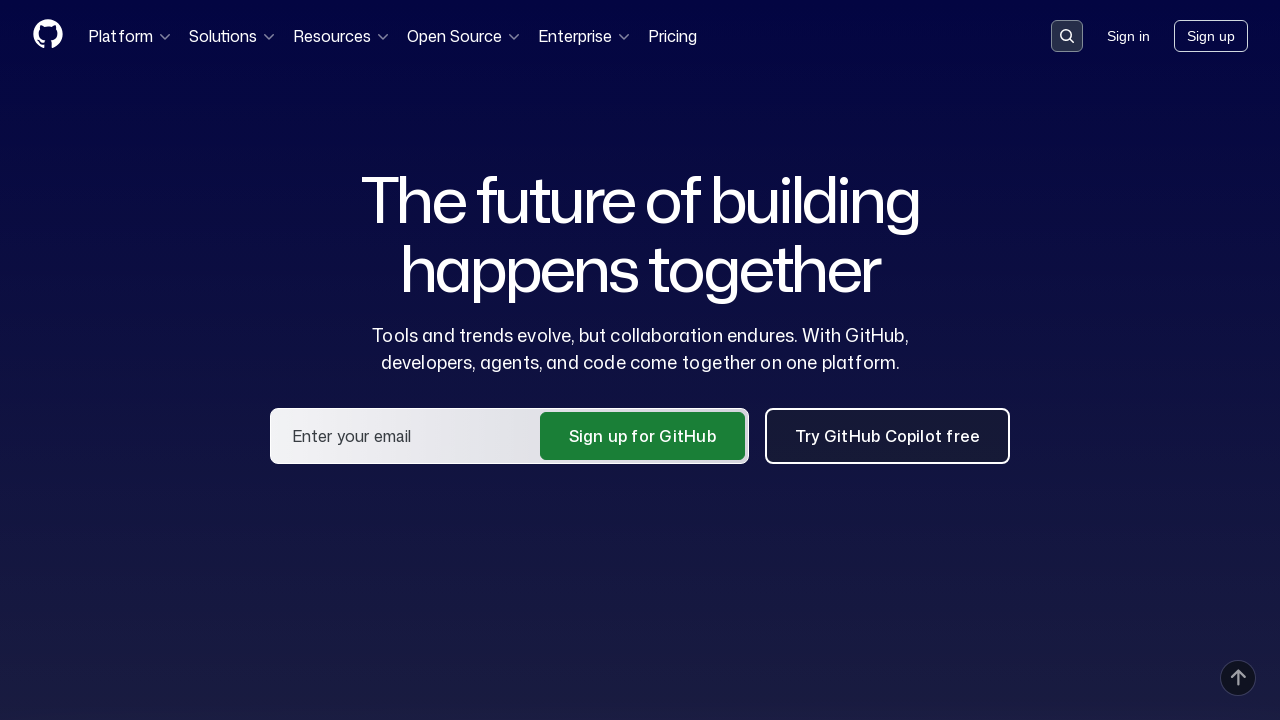

GitHub homepage reloaded after navigation
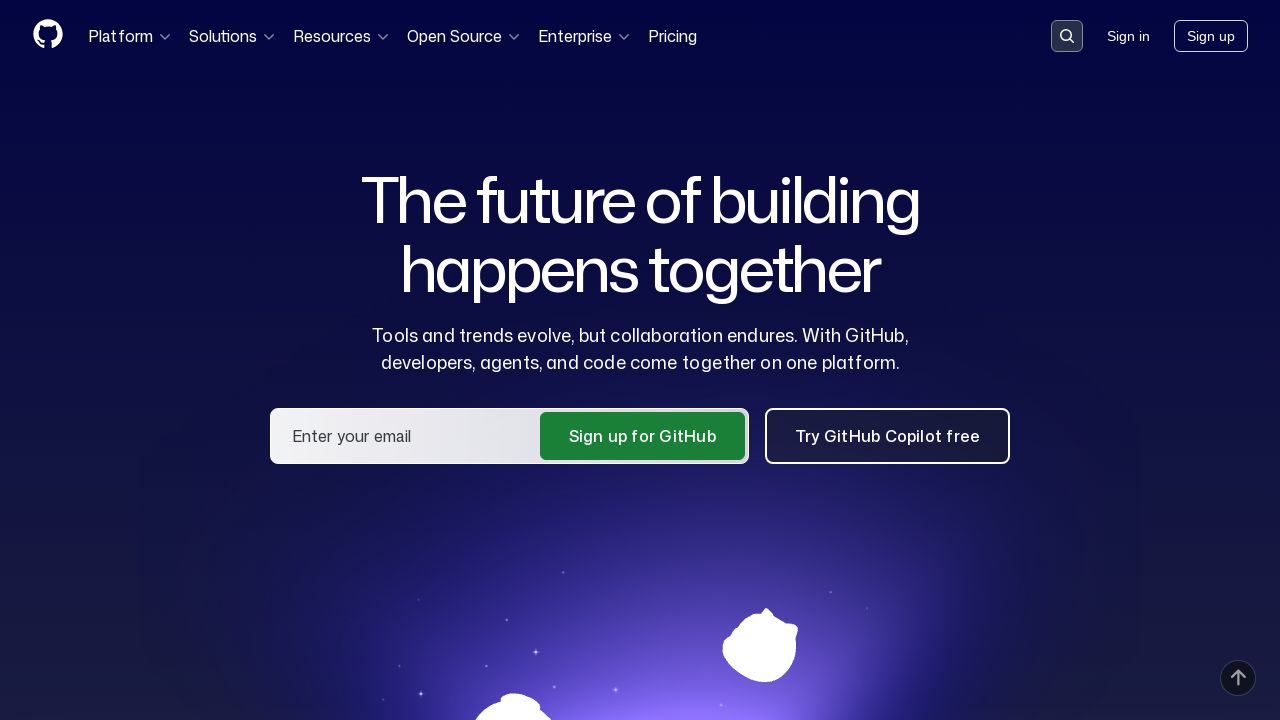

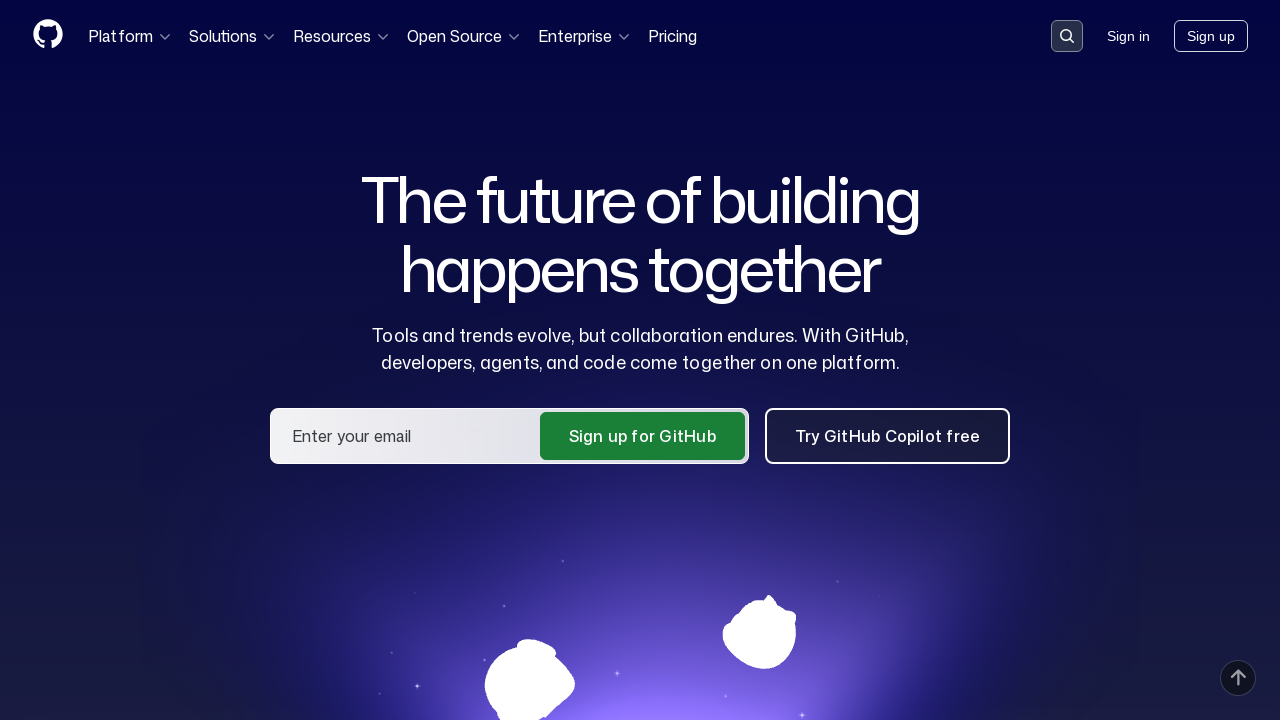